Tests navigation from forgot password page back to login page

Starting URL: https://magnus.jalatechnologies.com/

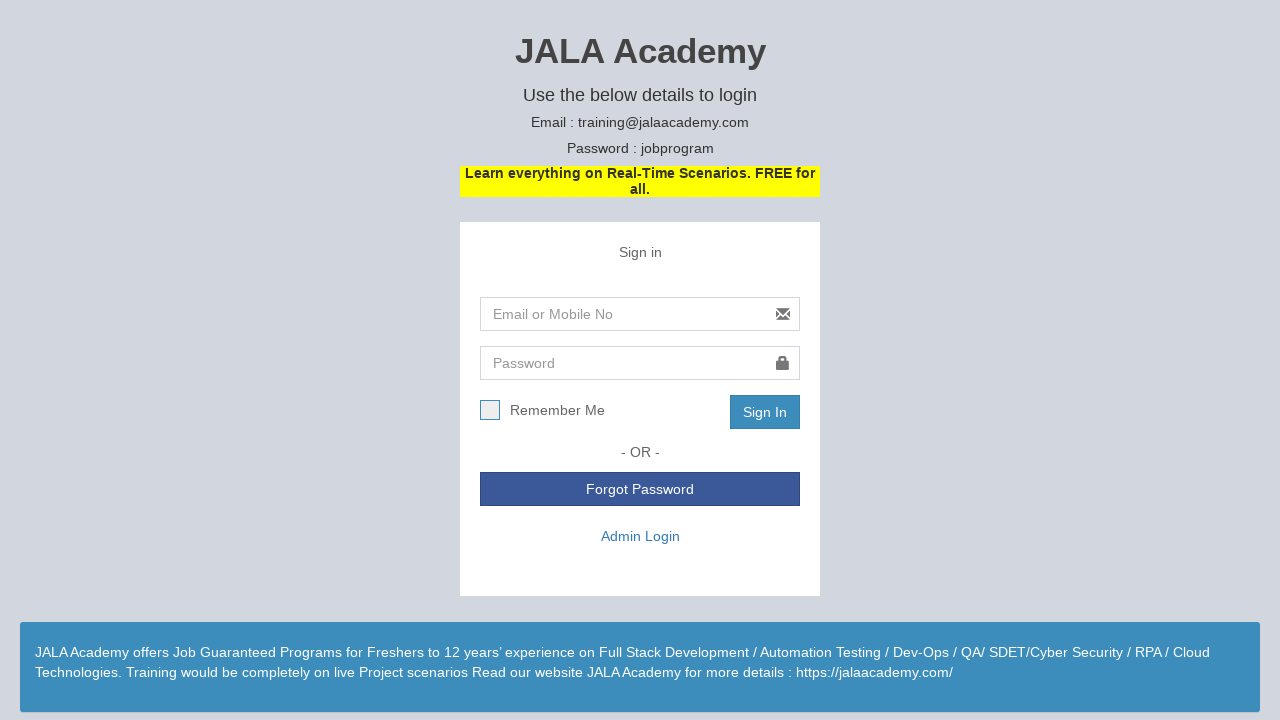

Clicked 'Forgot Password' link to navigate to forgot password page at (640, 489) on text=Forgot Password
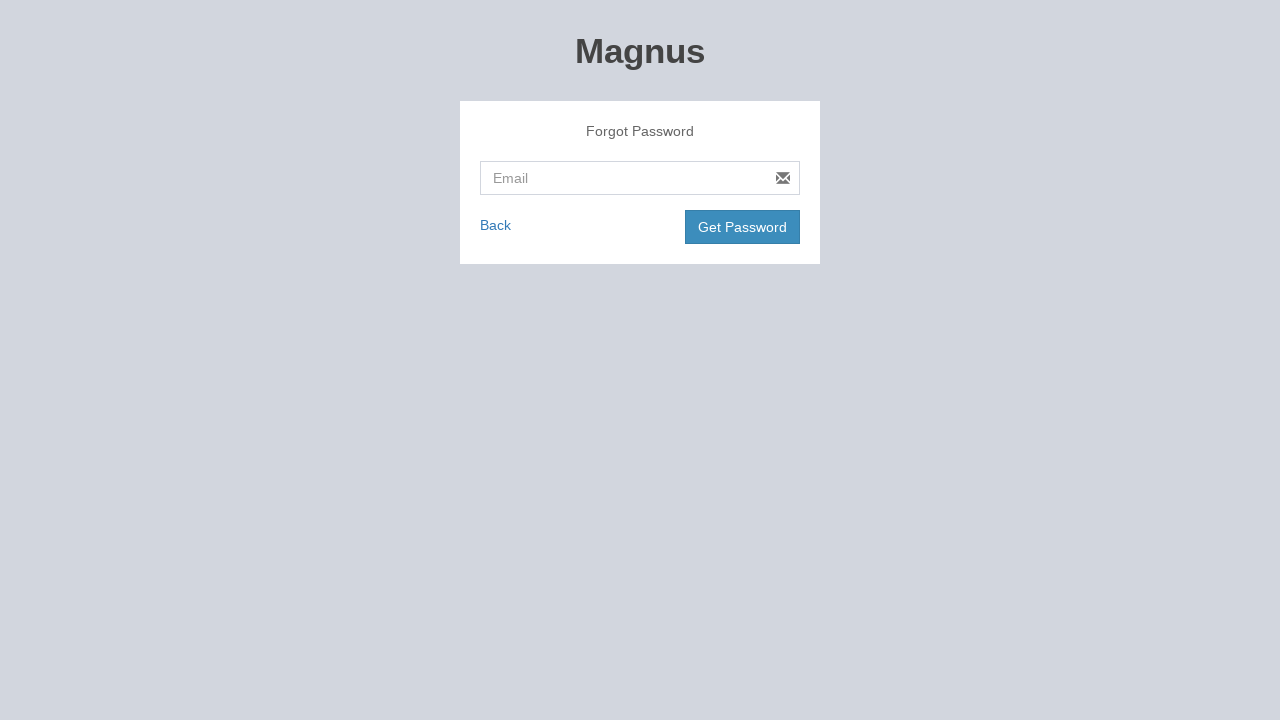

Clicked back link to return to login page from forgot password page at (496, 225) on xpath=//*[@id='frmForgotPassword']/div[2]/div[1]/a
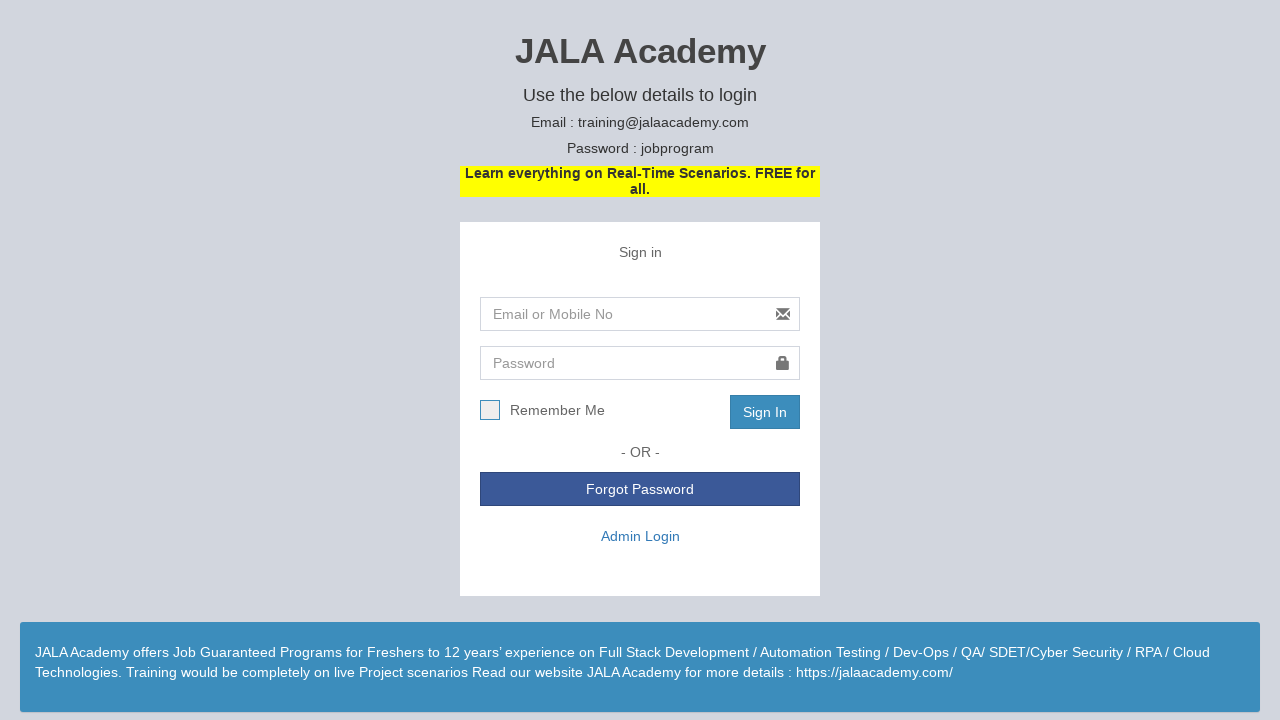

Navigated to main login page at https://magnus.jalatechnologies.com/
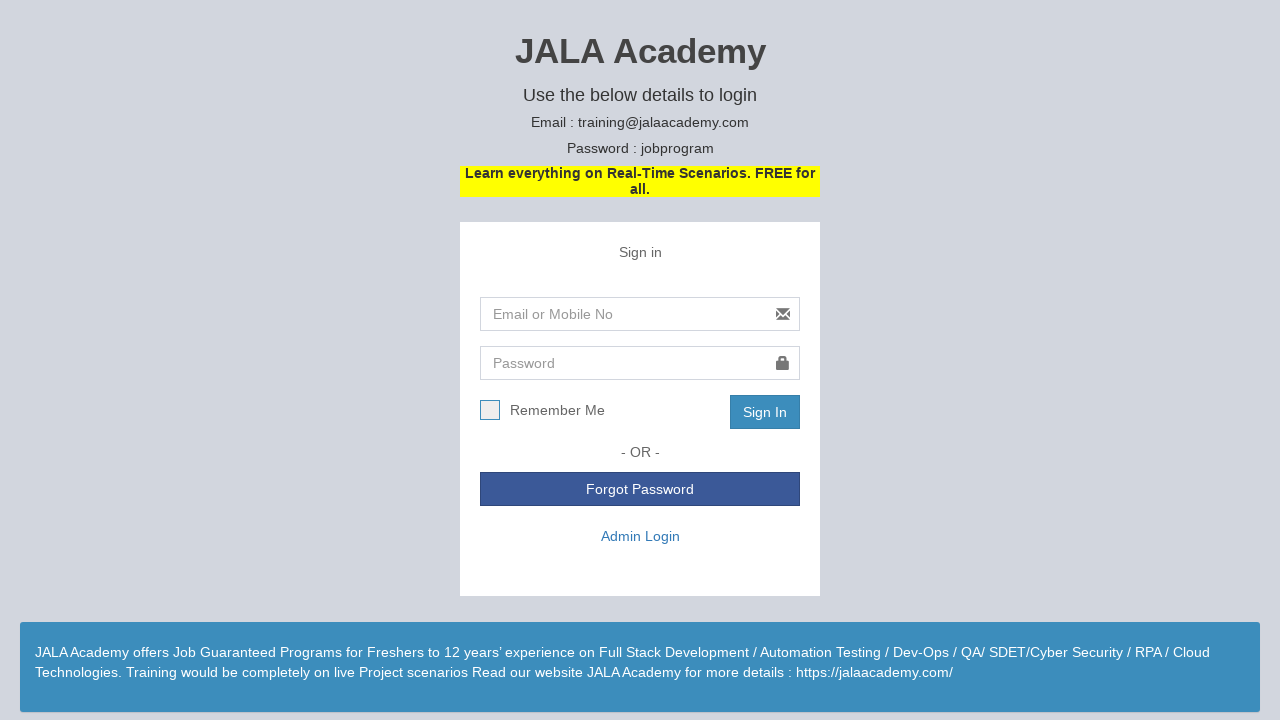

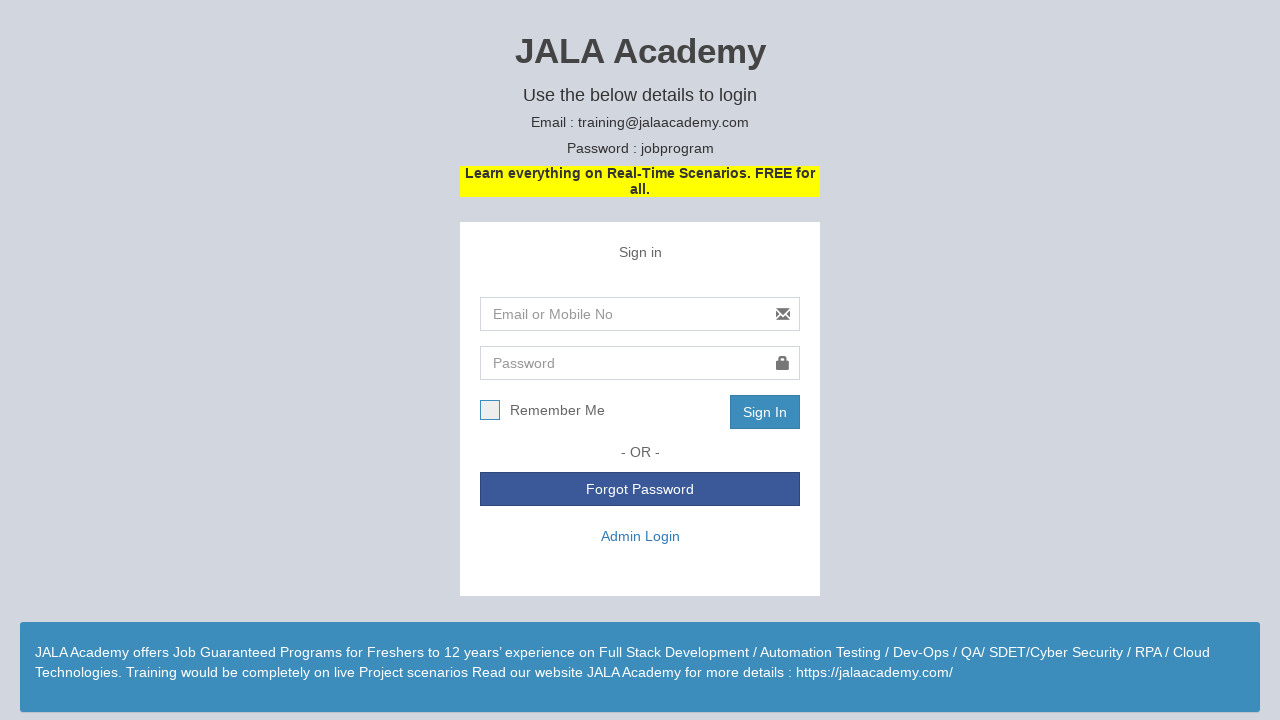